Tests the same text box form using XPath selectors to fill name, email, and addresses fields

Starting URL: https://demoqa.com/text-box

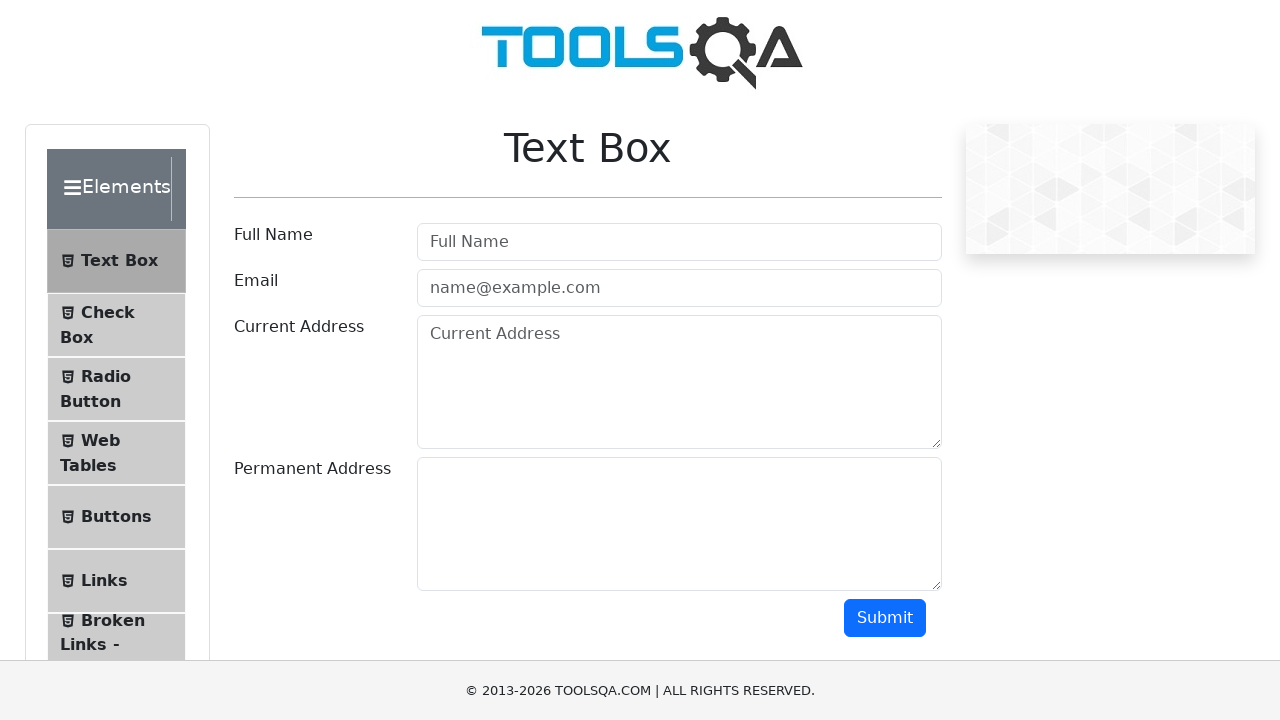

Filled full name field with 'John' using XPath on //input[@placeholder='Full Name']
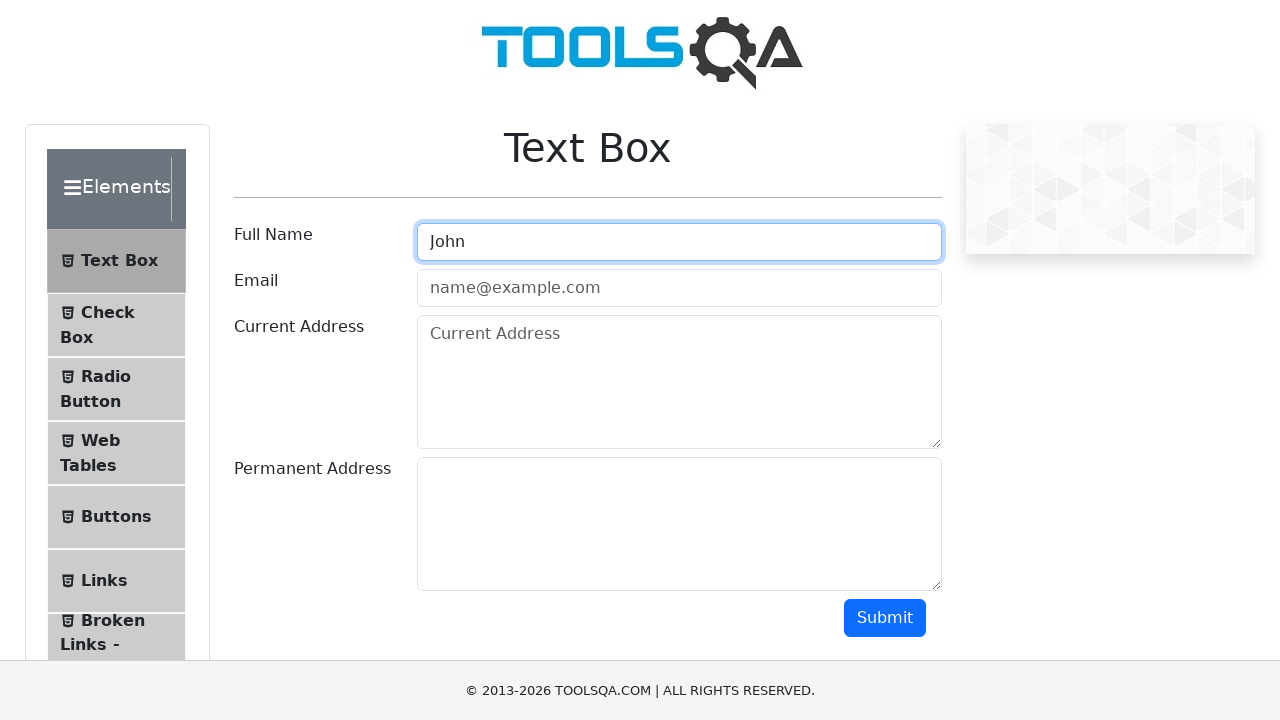

Filled email field with 'john@gmail.com' using XPath on //input[@id='userEmail']
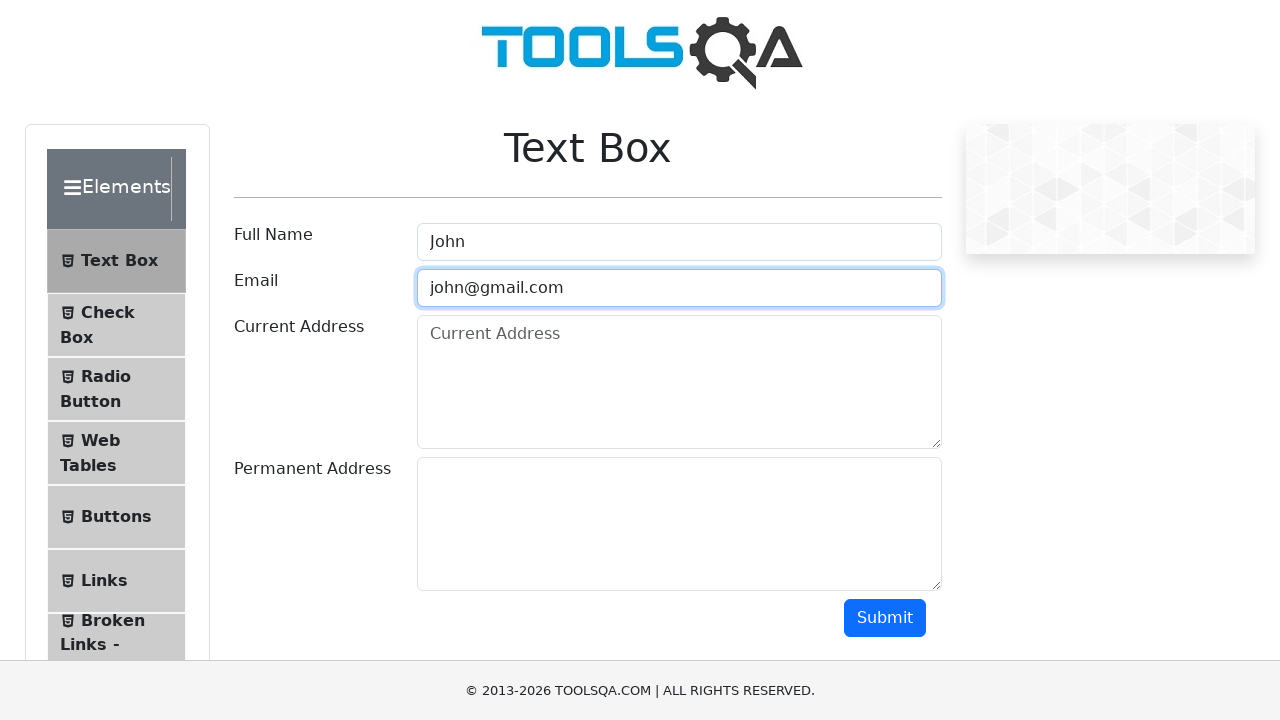

Filled current address field with 'Wall Street 123' using XPath on (//textarea[@class='form-control'])[1]
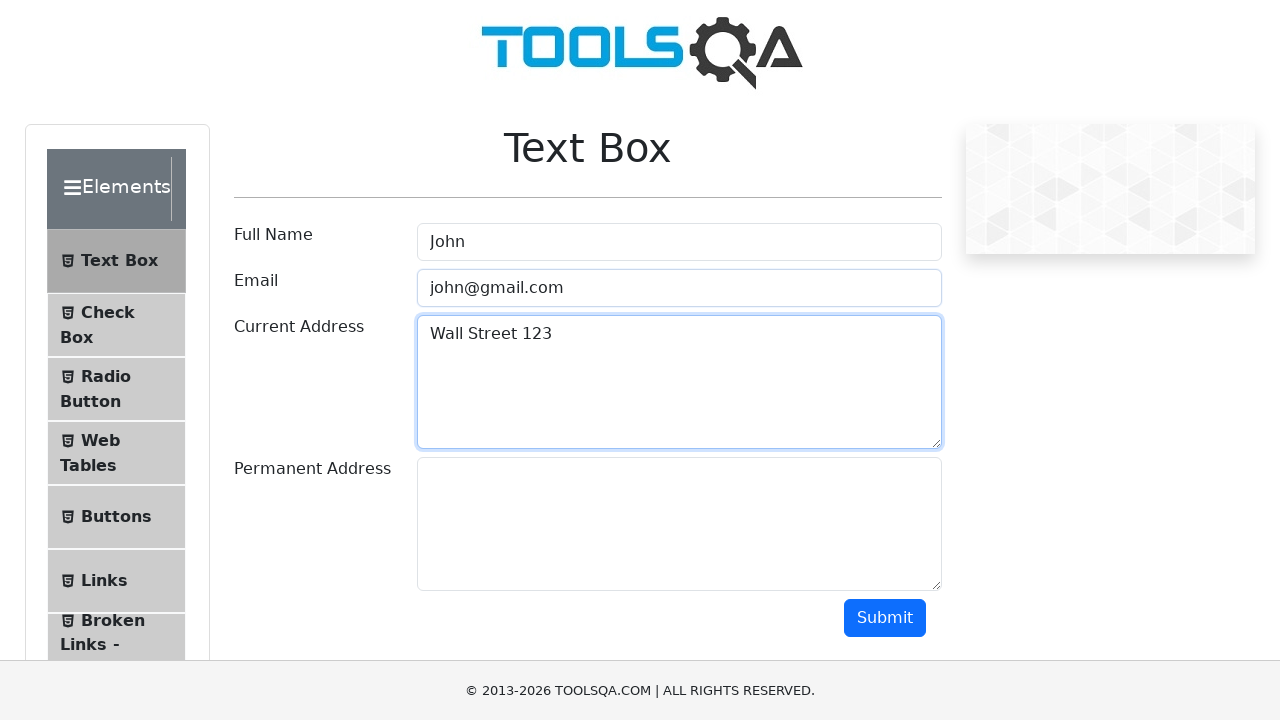

Filled permanent address field with 'Boston 123' using XPath on //textarea[@id='permanentAddress']
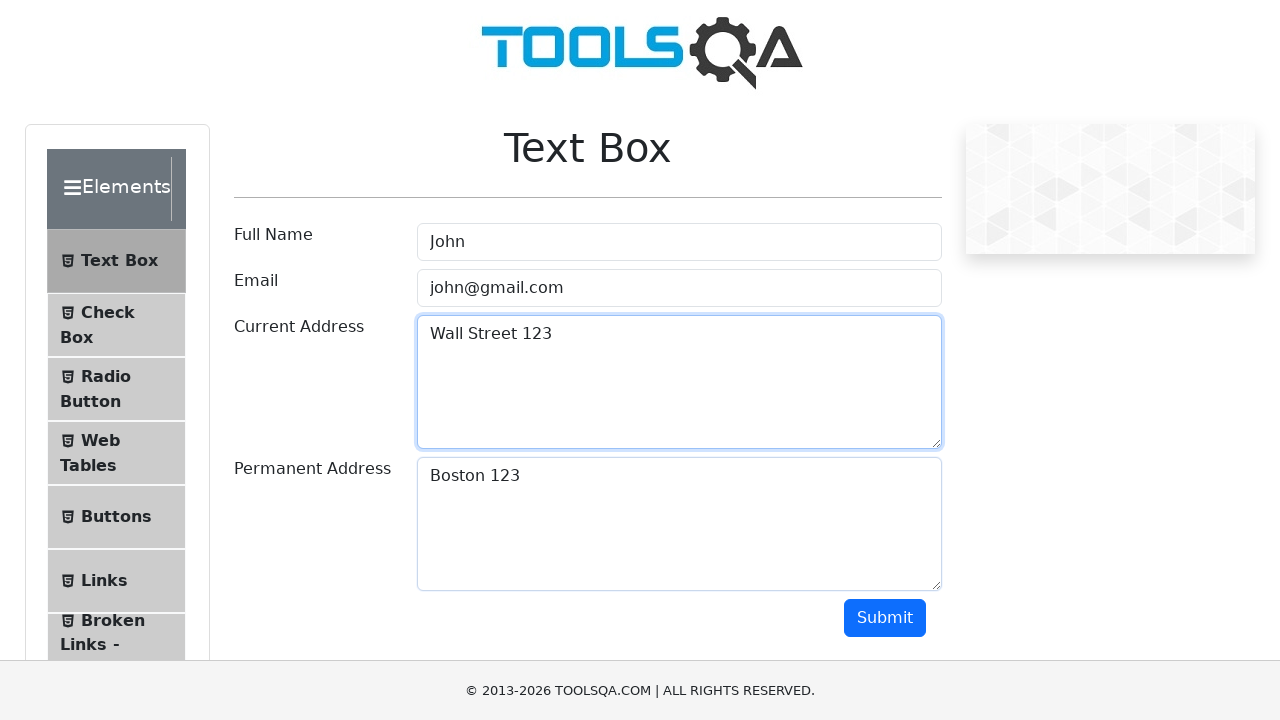

Scrolled down 250 pixels to make submit button visible
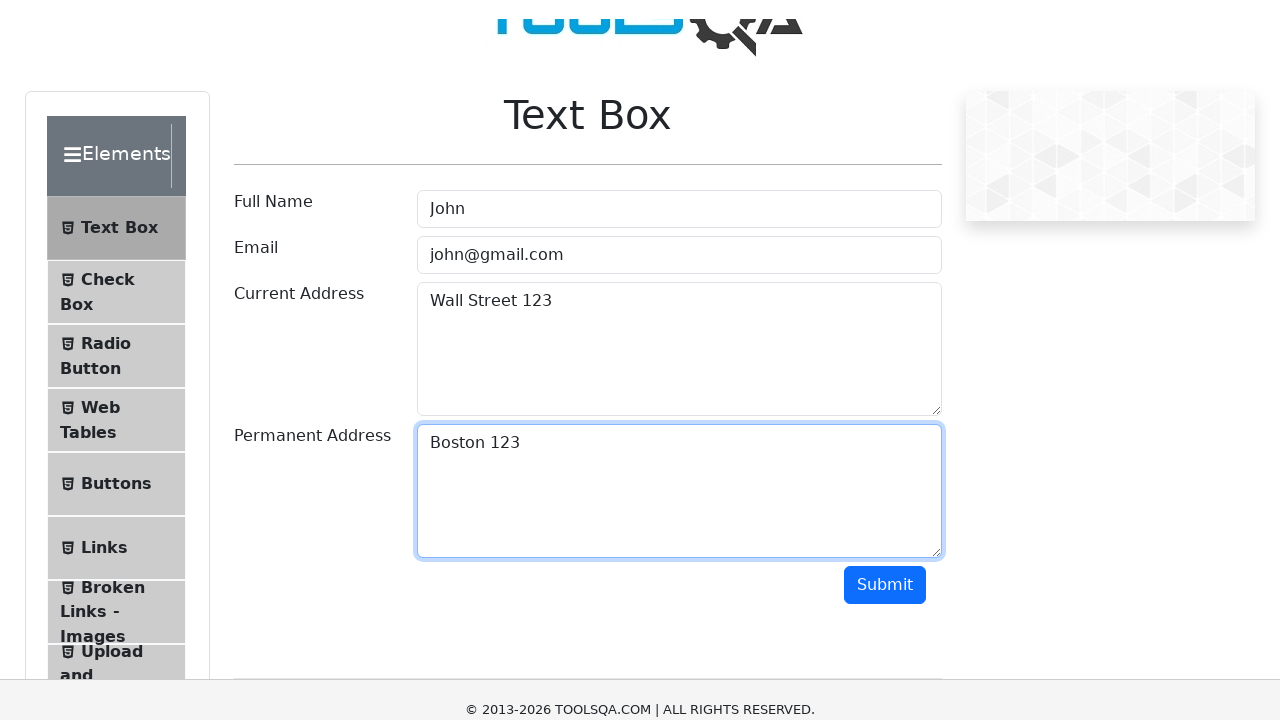

Clicked submit button to submit the form at (885, 368) on xpath=//button[@id='submit']
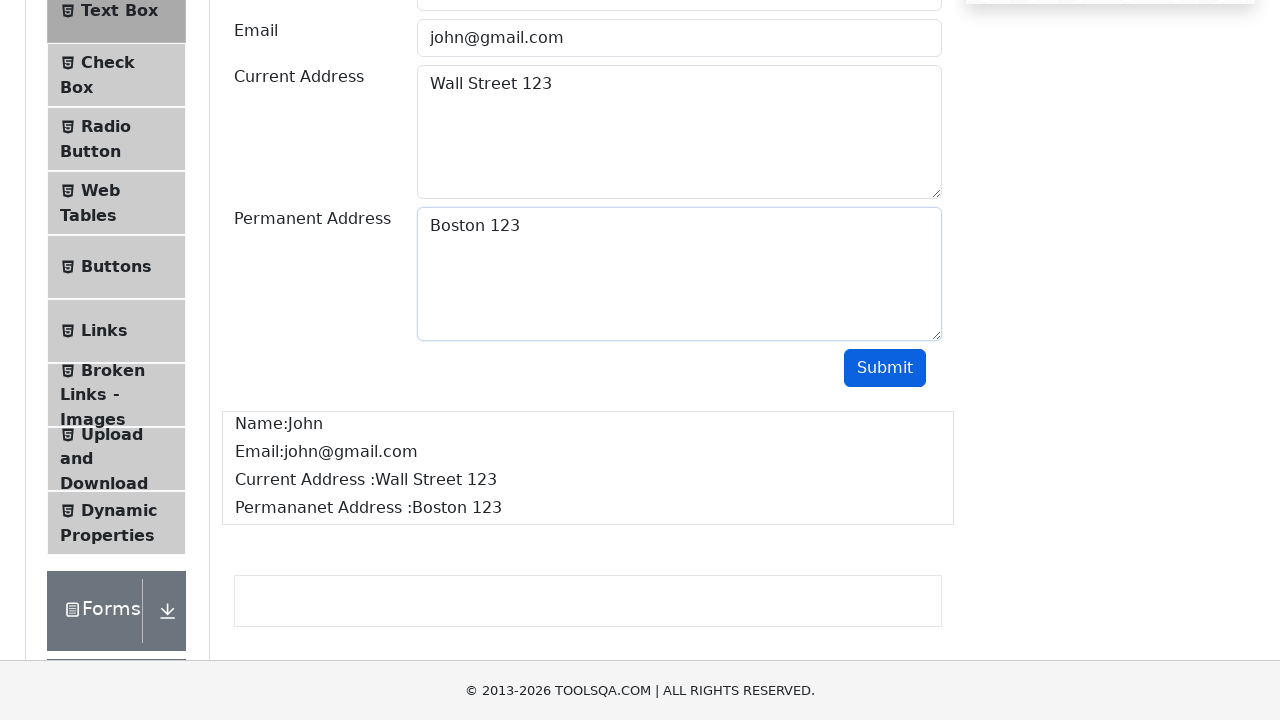

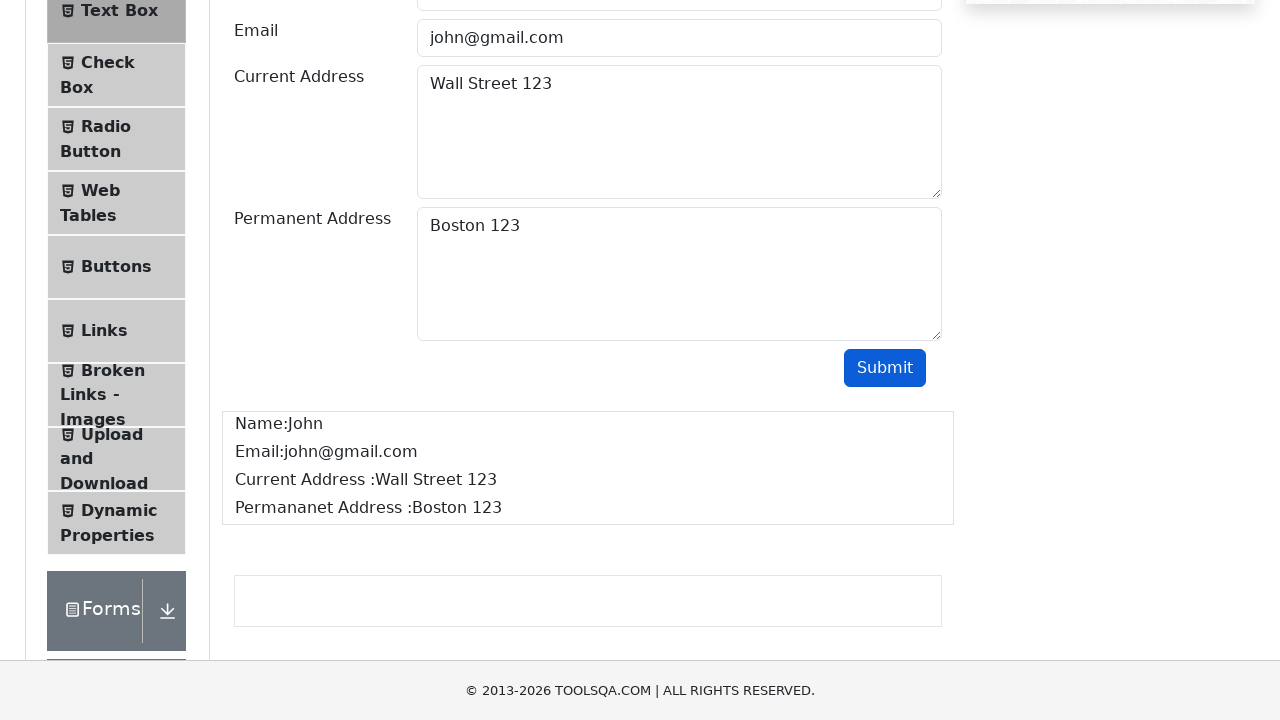